Tests sorting the "Email" column in ascending order by clicking the column header and verifying alphabetical sorting.

Starting URL: http://the-internet.herokuapp.com/tables

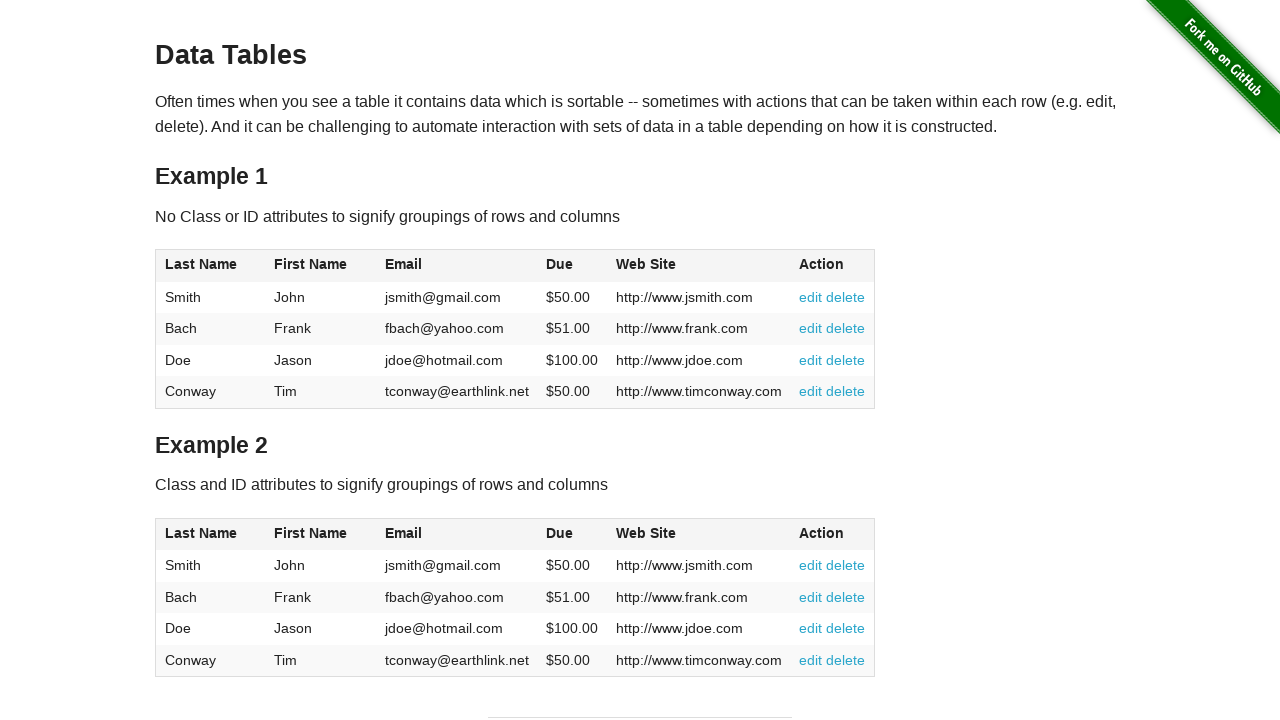

Clicked Email column header to sort ascending at (457, 266) on #table1 thead tr th:nth-of-type(3)
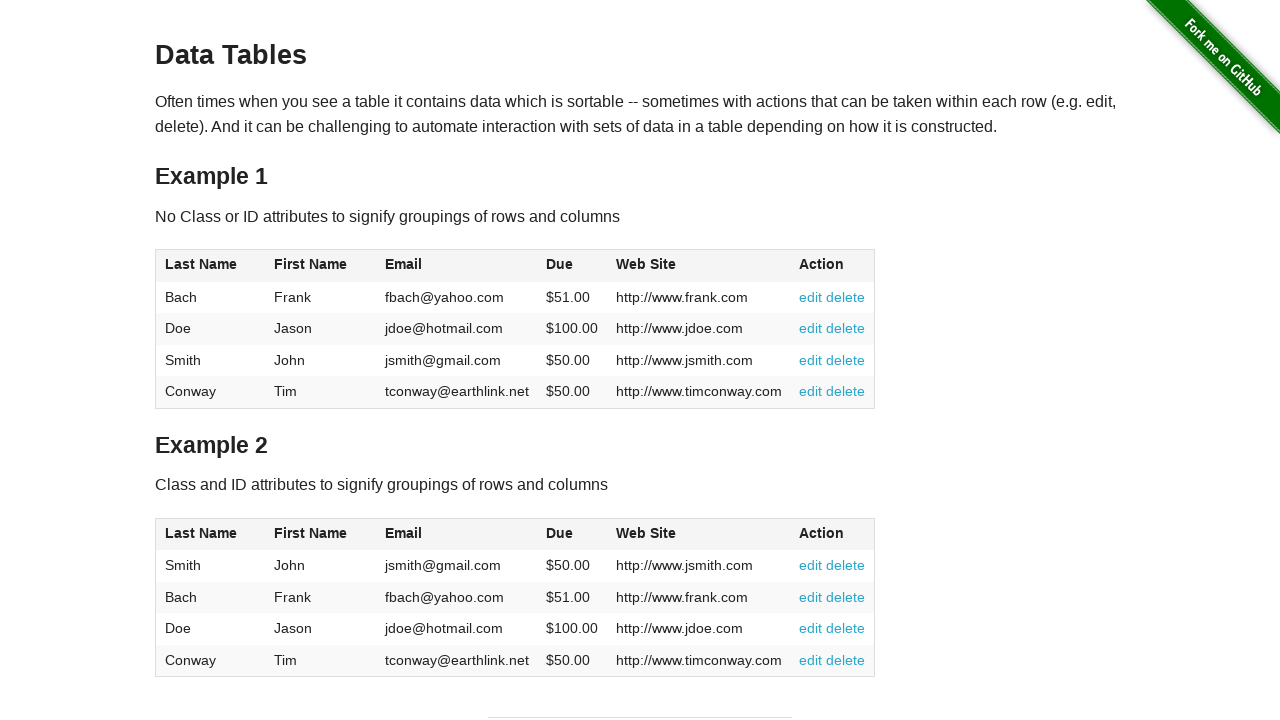

Waited for table data to load after sorting by Email column
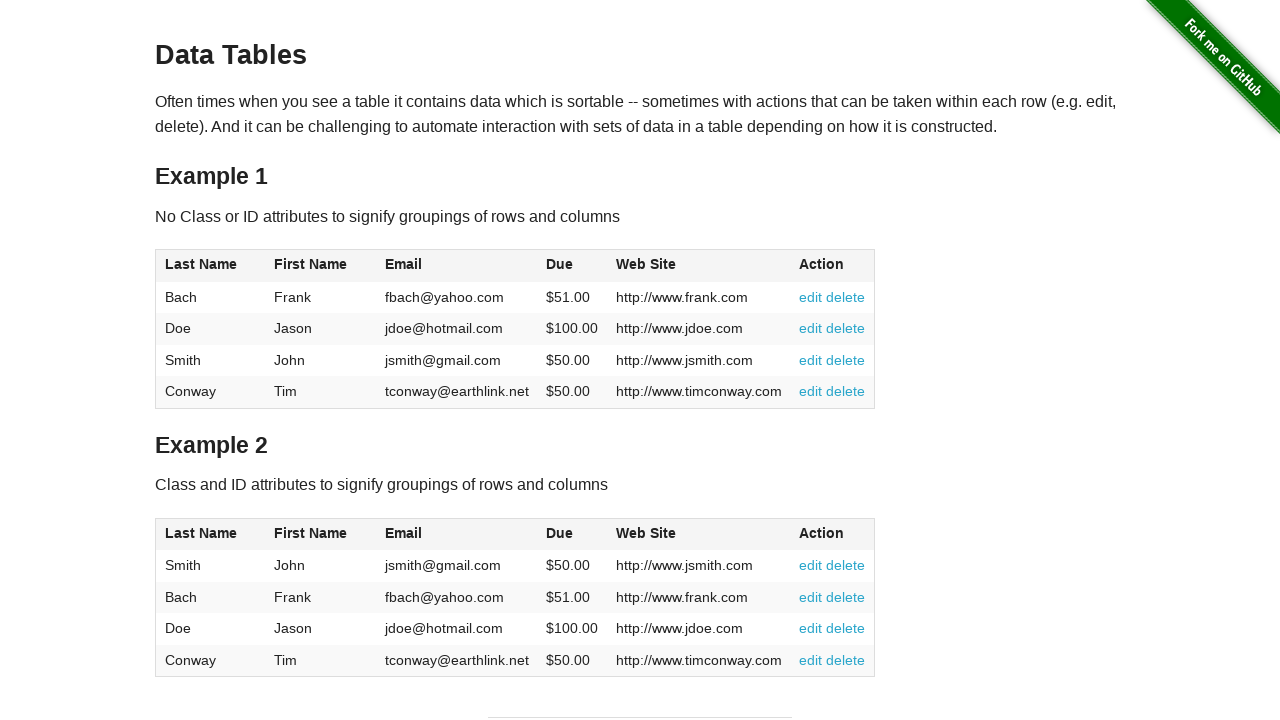

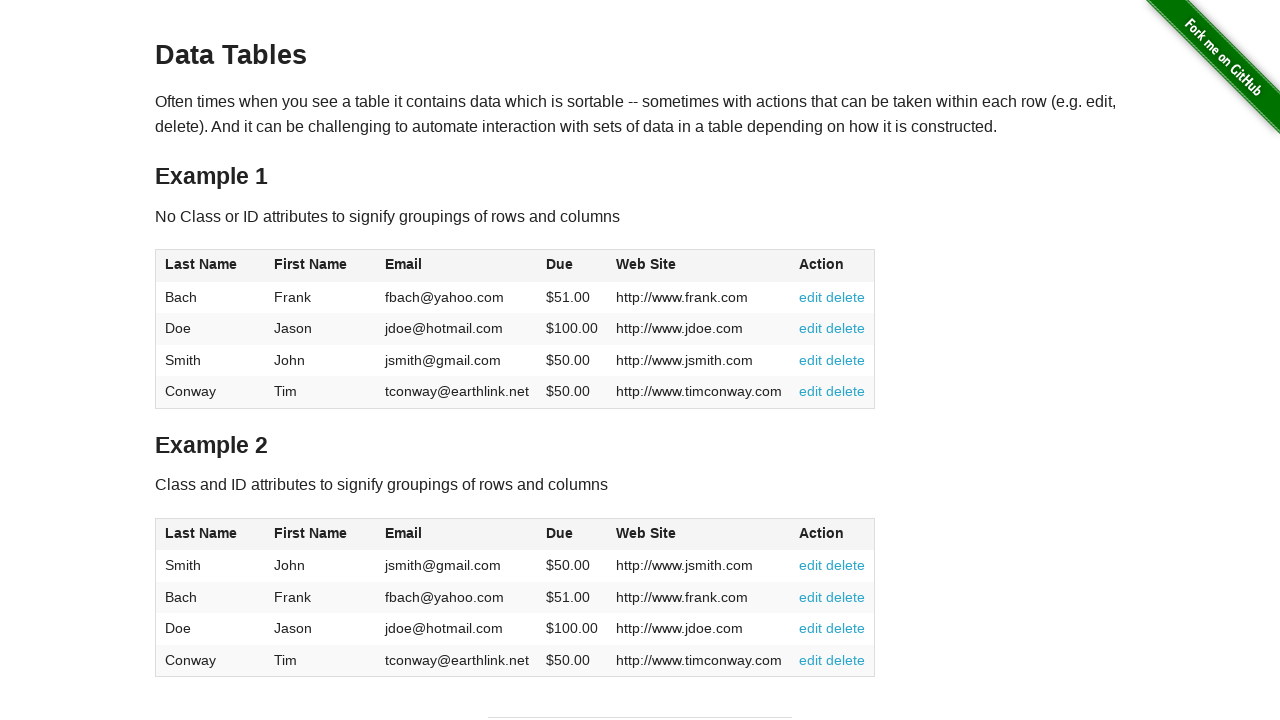